Tests drag-and-drop functionality by dragging a draggable element to a droppable target and verifying the drop was successful

Starting URL: https://demoqa.com/droppable

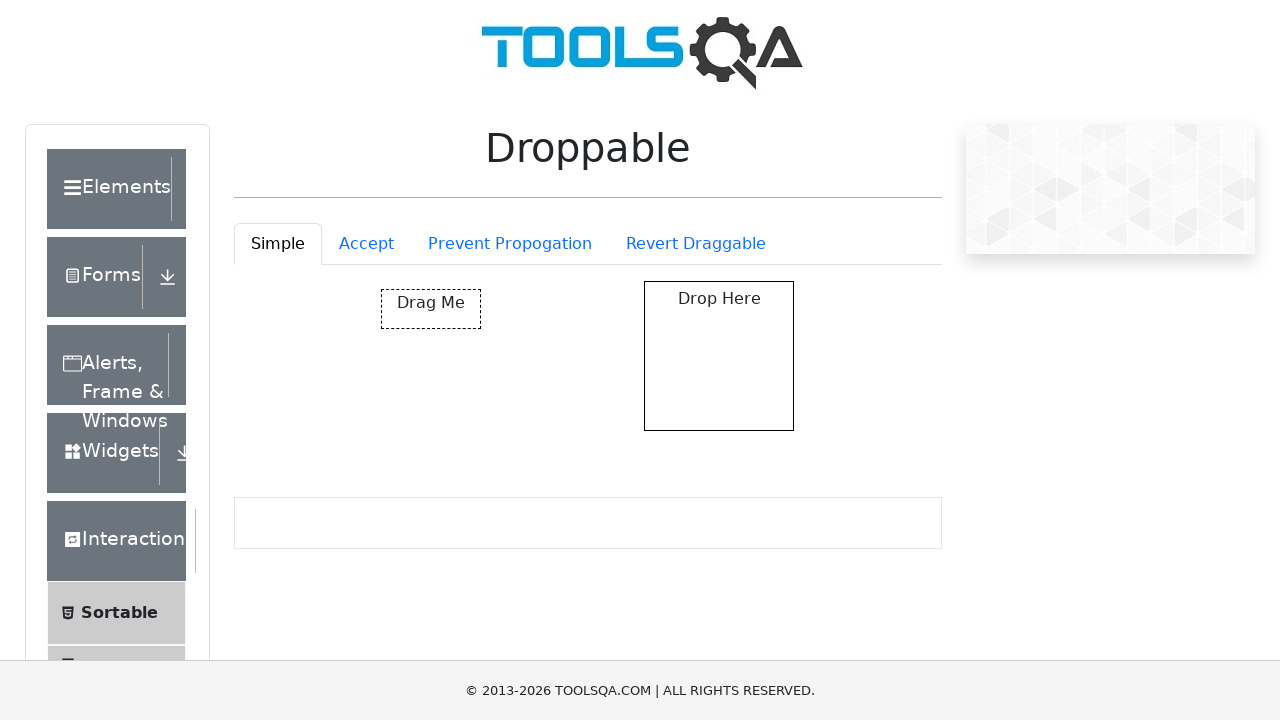

Waited for draggable element to load
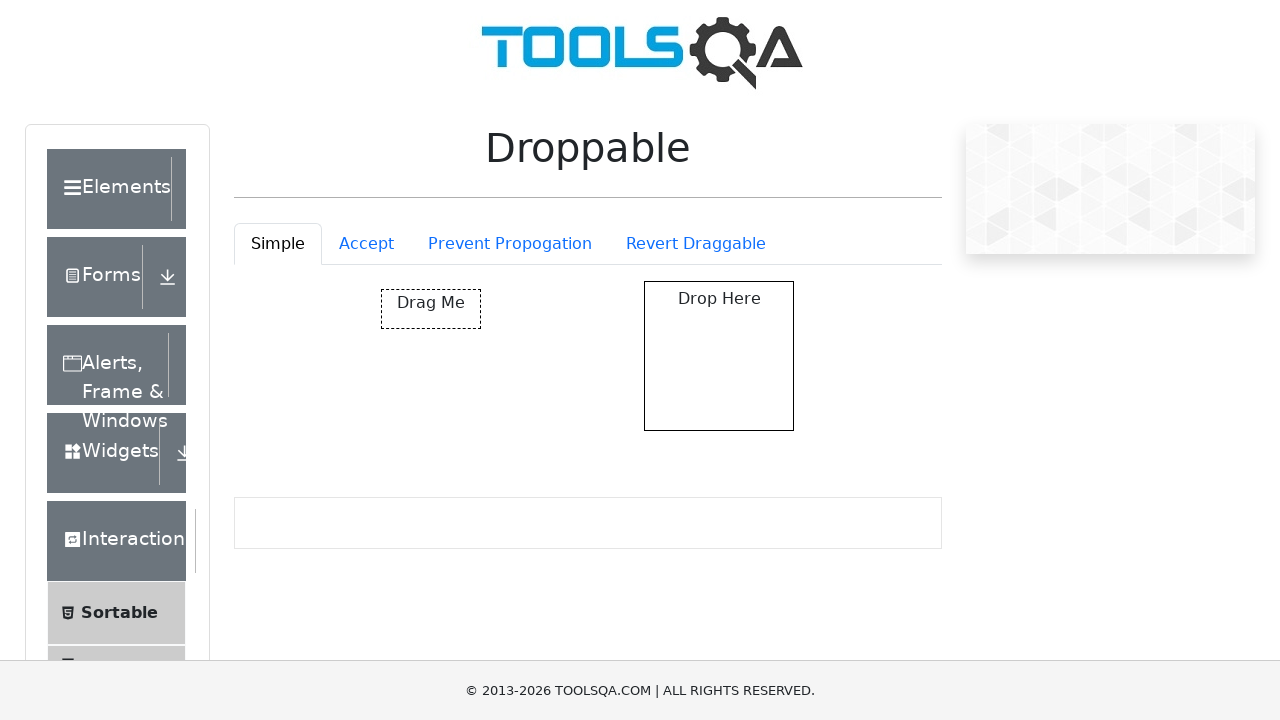

Waited for droppable element to load
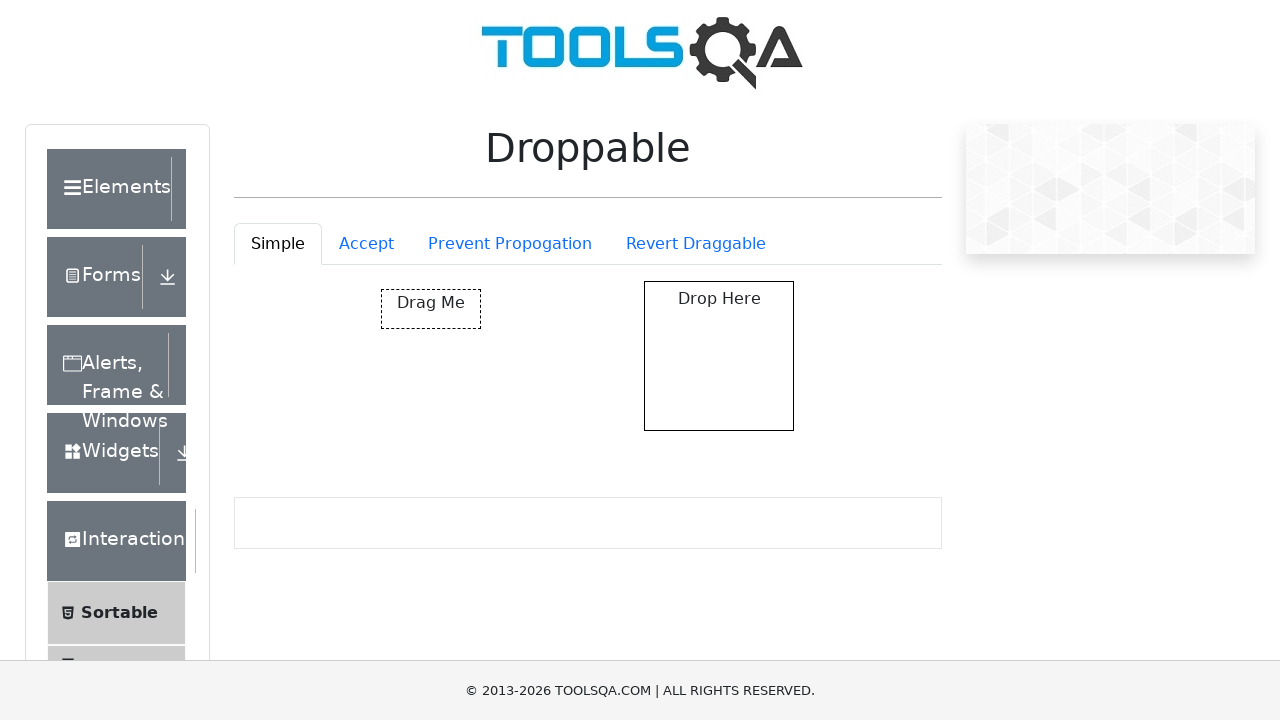

Performed drag-and-drop action from draggable to droppable element at (719, 356)
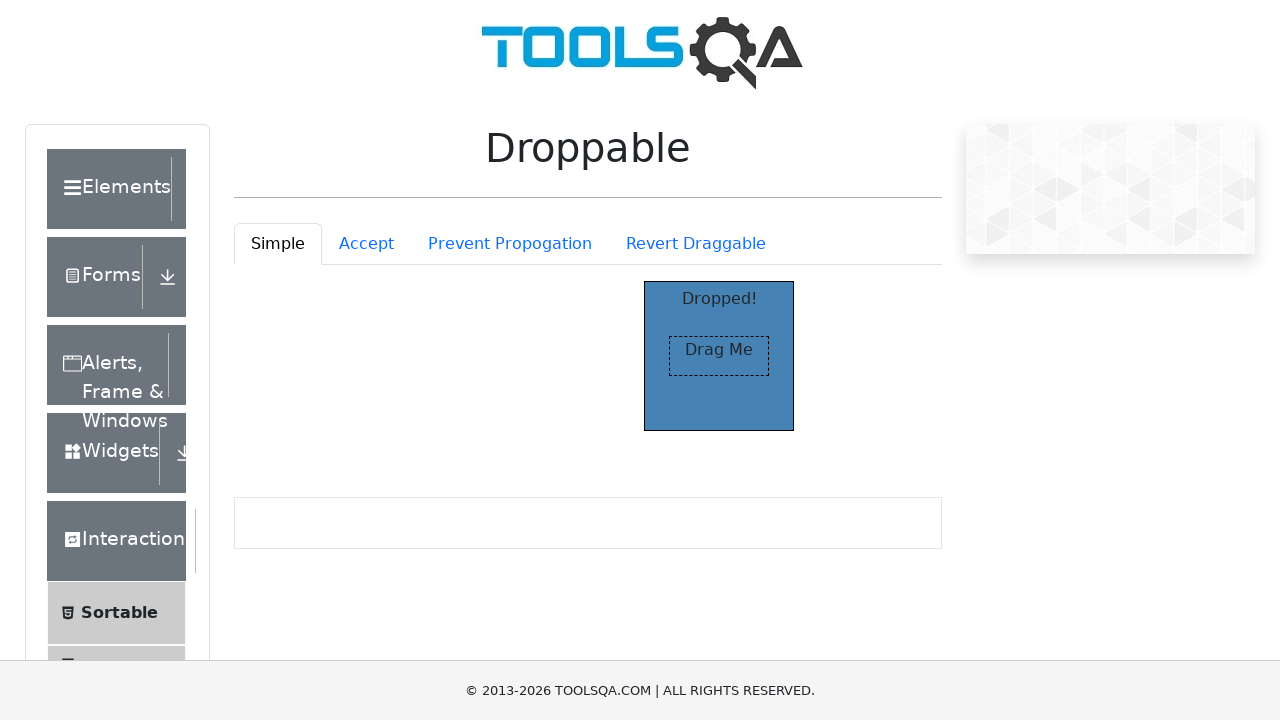

Verified droppable element displays 'Dropped!' confirming successful drop
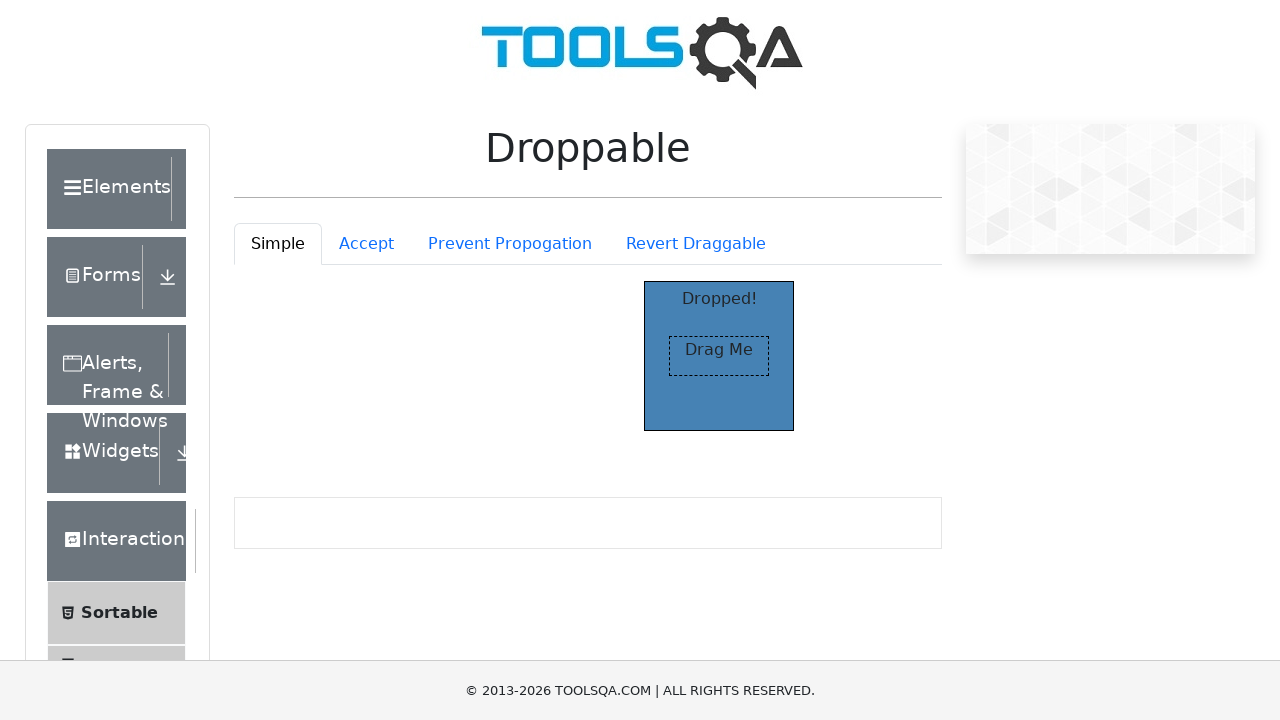

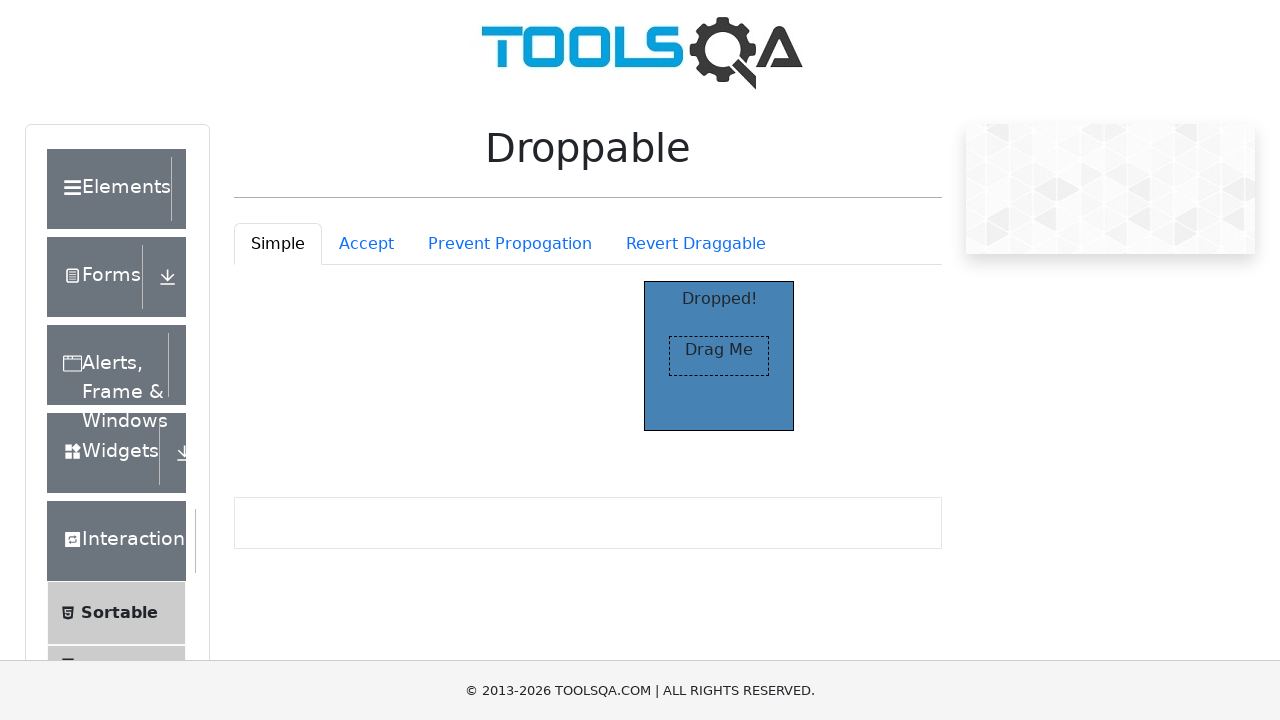